Verifies that the OrangeHRM landing page loads correctly by waiting for the login panel heading element to be visible and checking that the page title matches "OrangeHRM".

Starting URL: http://alchemy.hguy.co/orangehrm

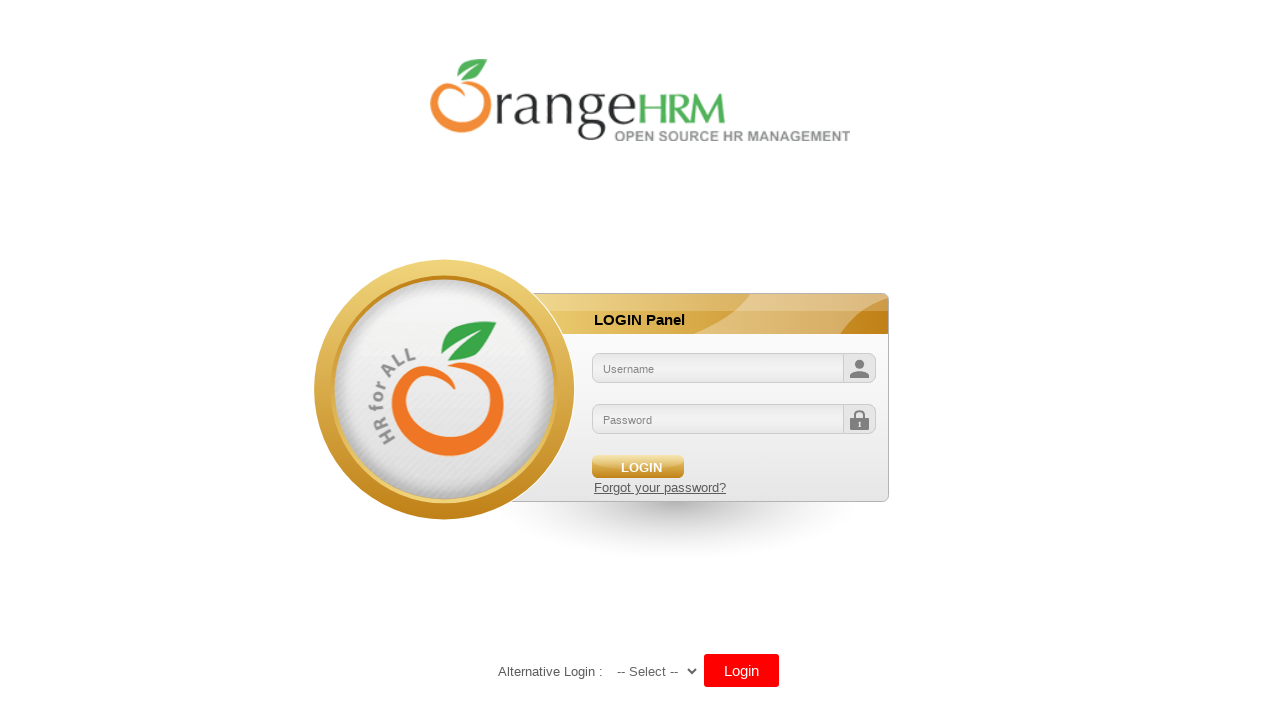

Login panel heading element became visible
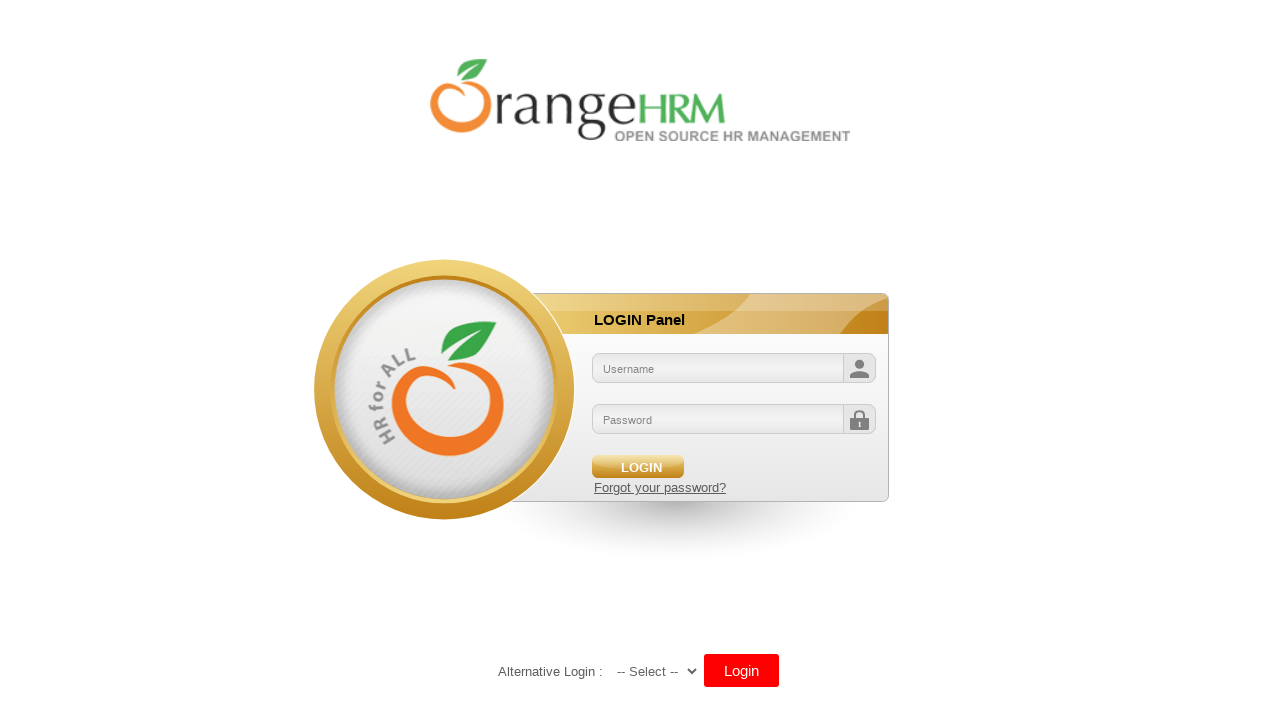

Verified page title matches 'OrangeHRM'
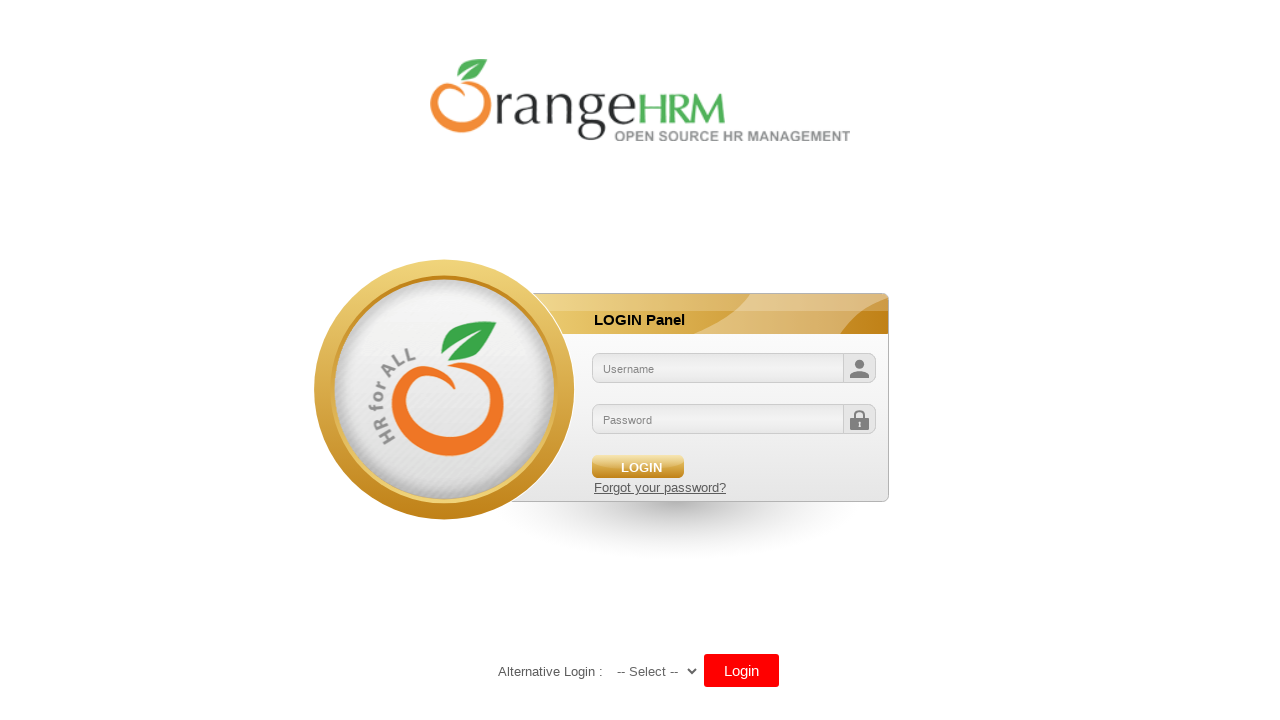

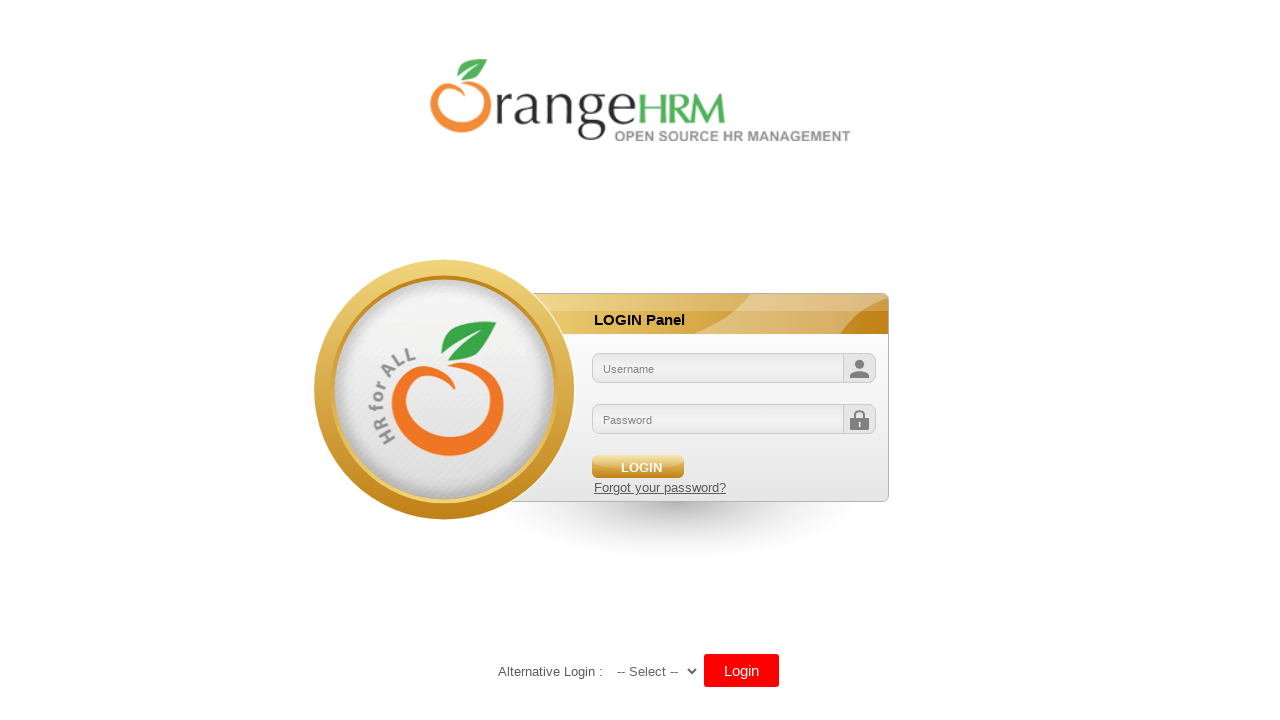